Tests a searchable dropdown by clicking it, typing "Dr." to filter options, and selecting the matching result

Starting URL: https://demoqa.com/select-menu

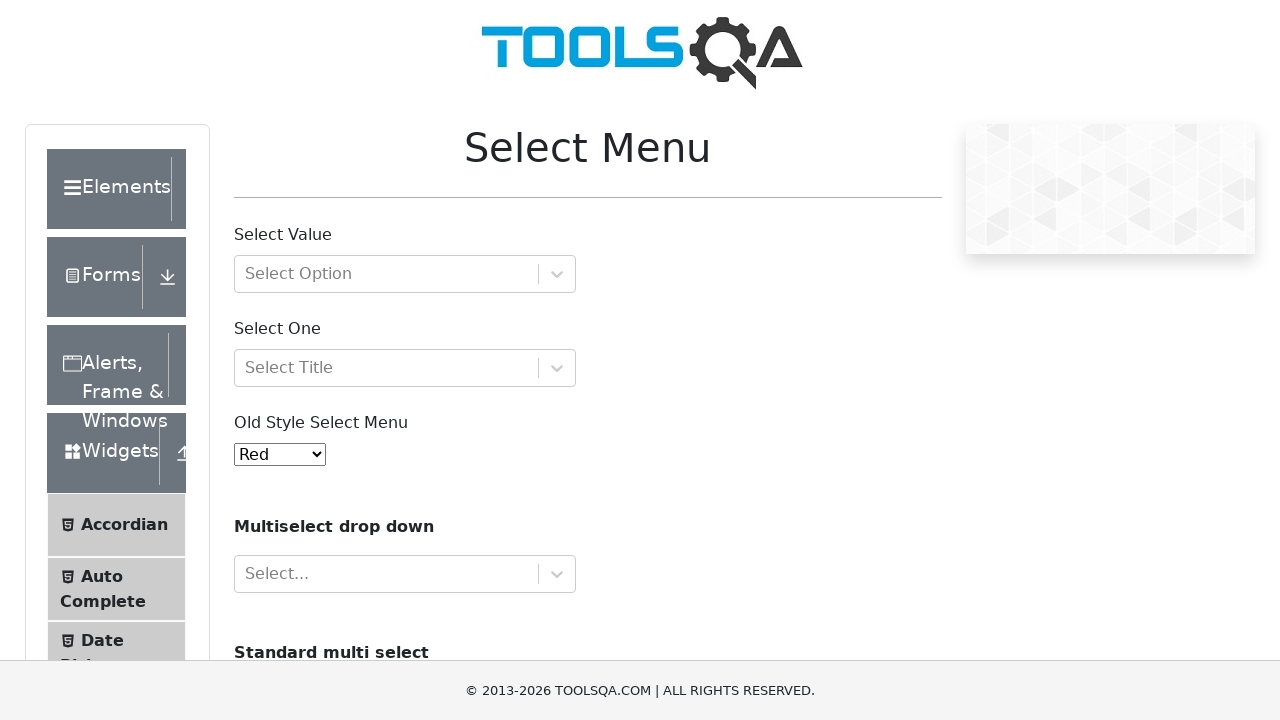

Scrolled 'Interactions' section into view
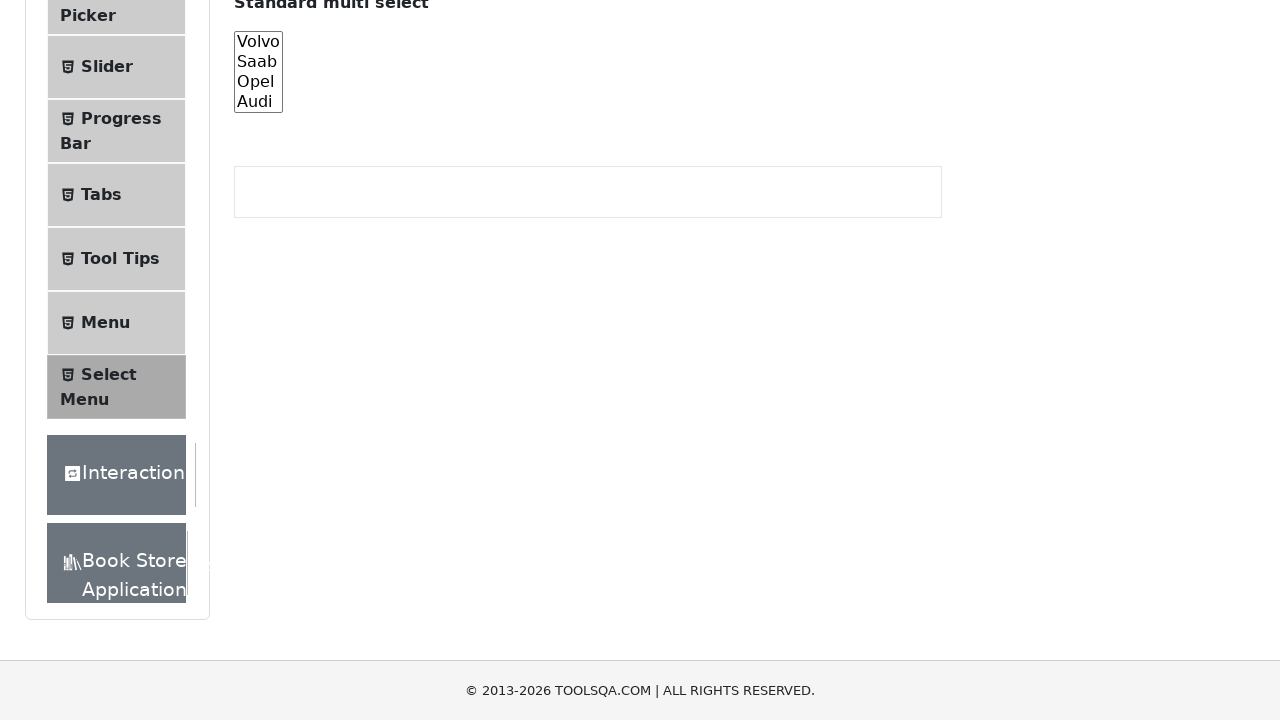

Clicked on 'Select One' dropdown to open it at (405, 360) on div#selectOne
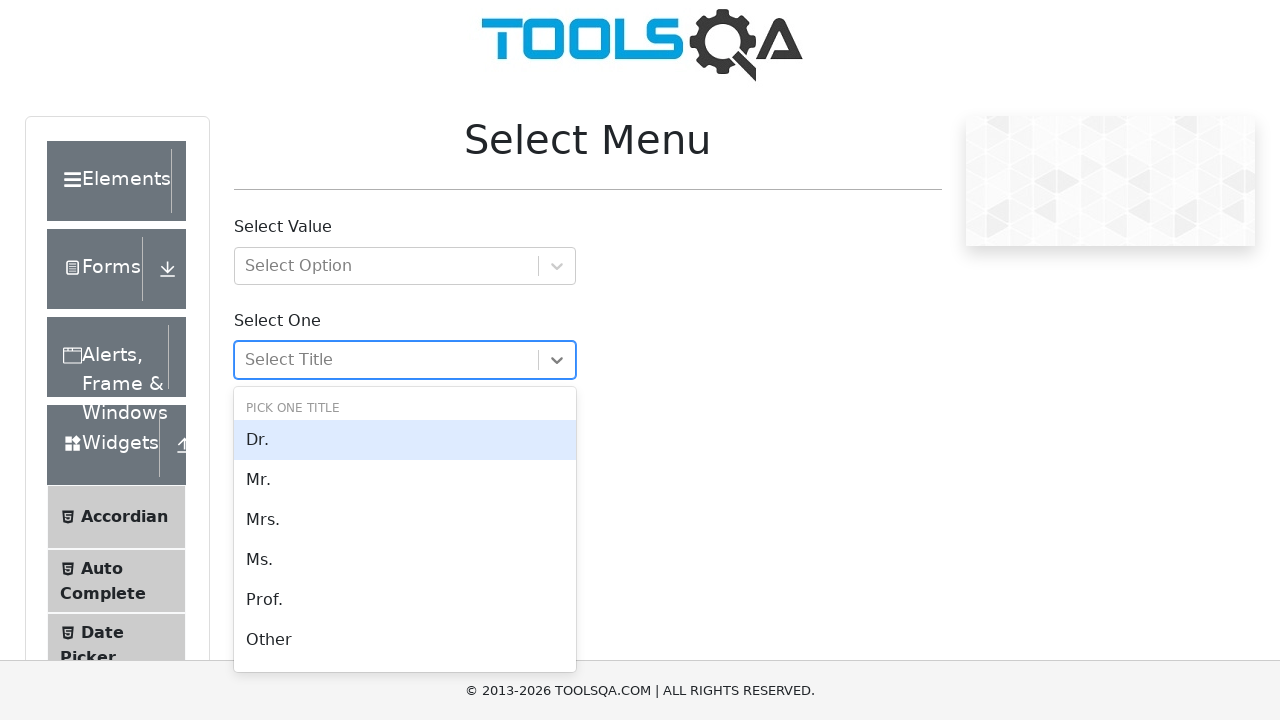

Typed 'Dr.' in the search input to filter dropdown options on input#react-select-3-input
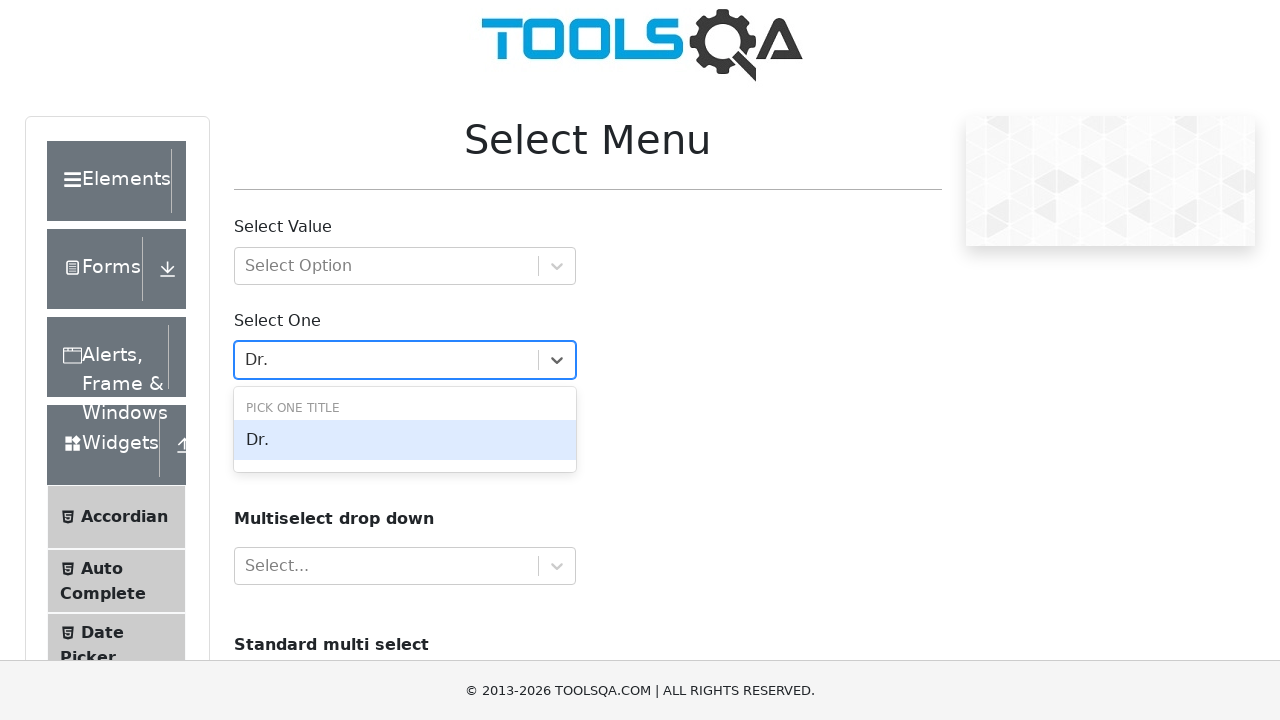

Selected the filtered option containing 'Dr.' at (405, 440) on div#react-select-3-option-0-0
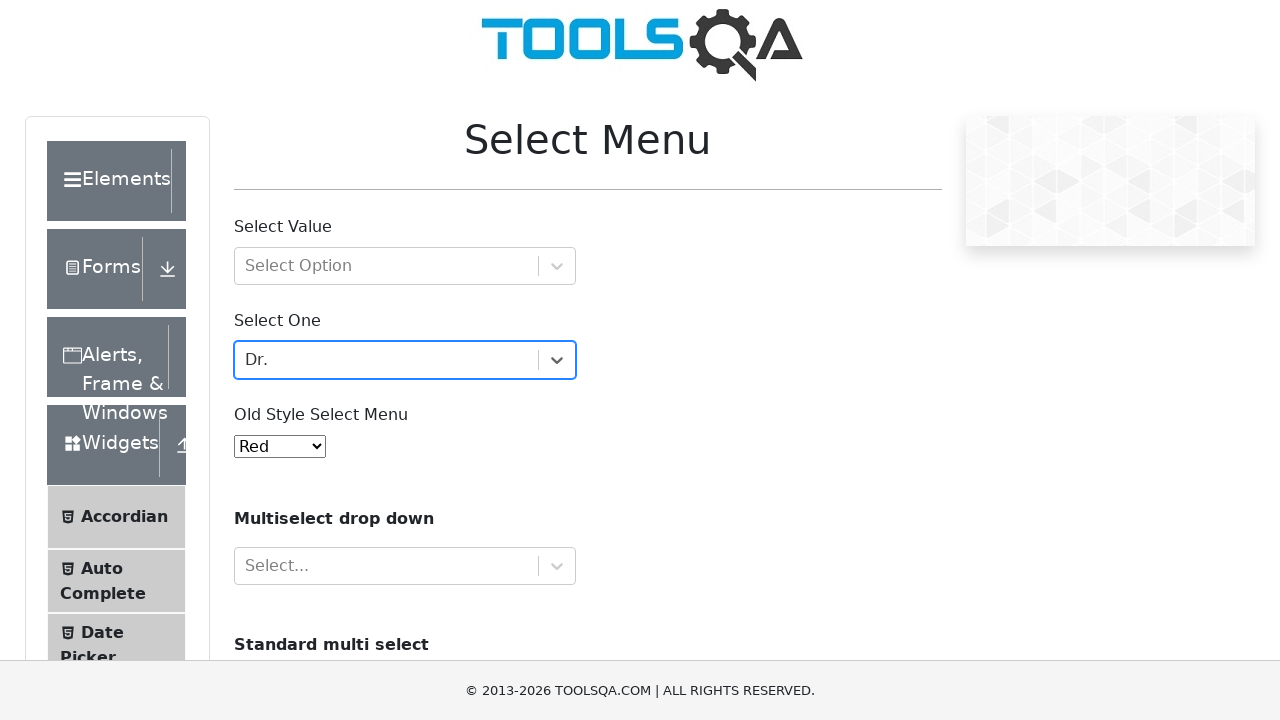

Verified that 'Dr.' is now displayed in the dropdown selection
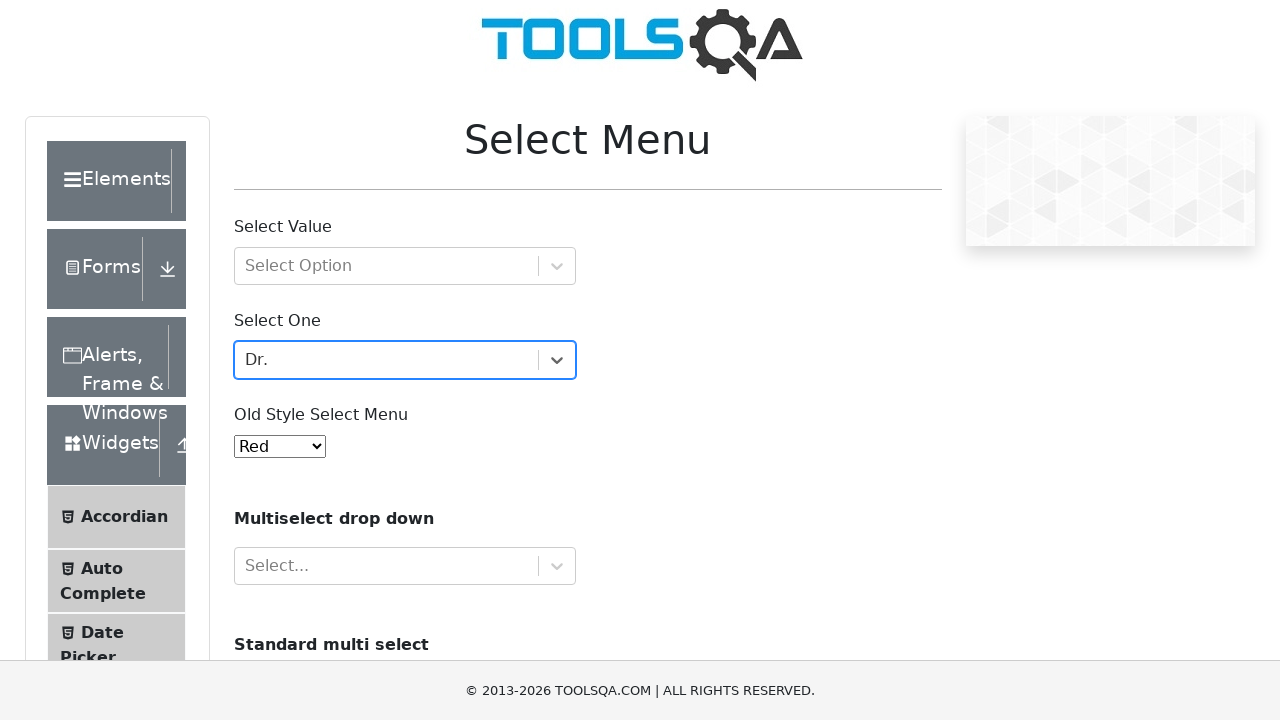

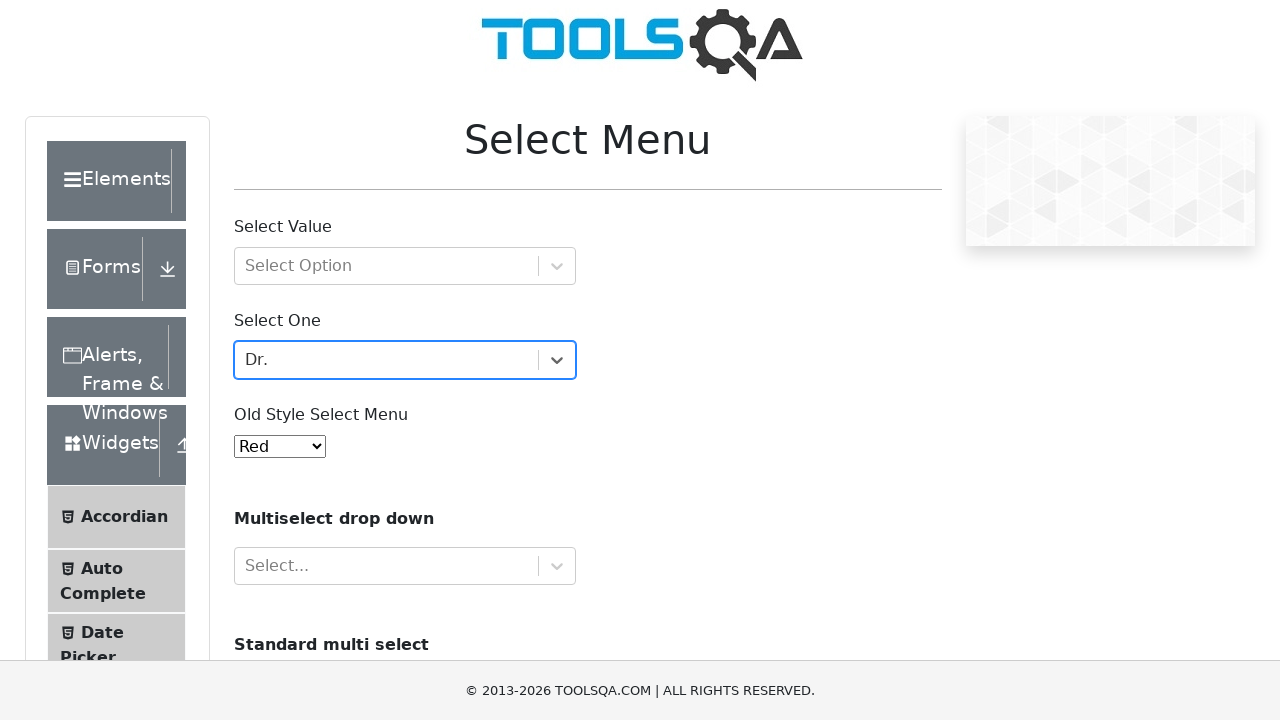